Tests input field functionality by entering a numeric value, clearing the field, and entering a different value to verify basic input operations work correctly.

Starting URL: http://the-internet.herokuapp.com/inputs

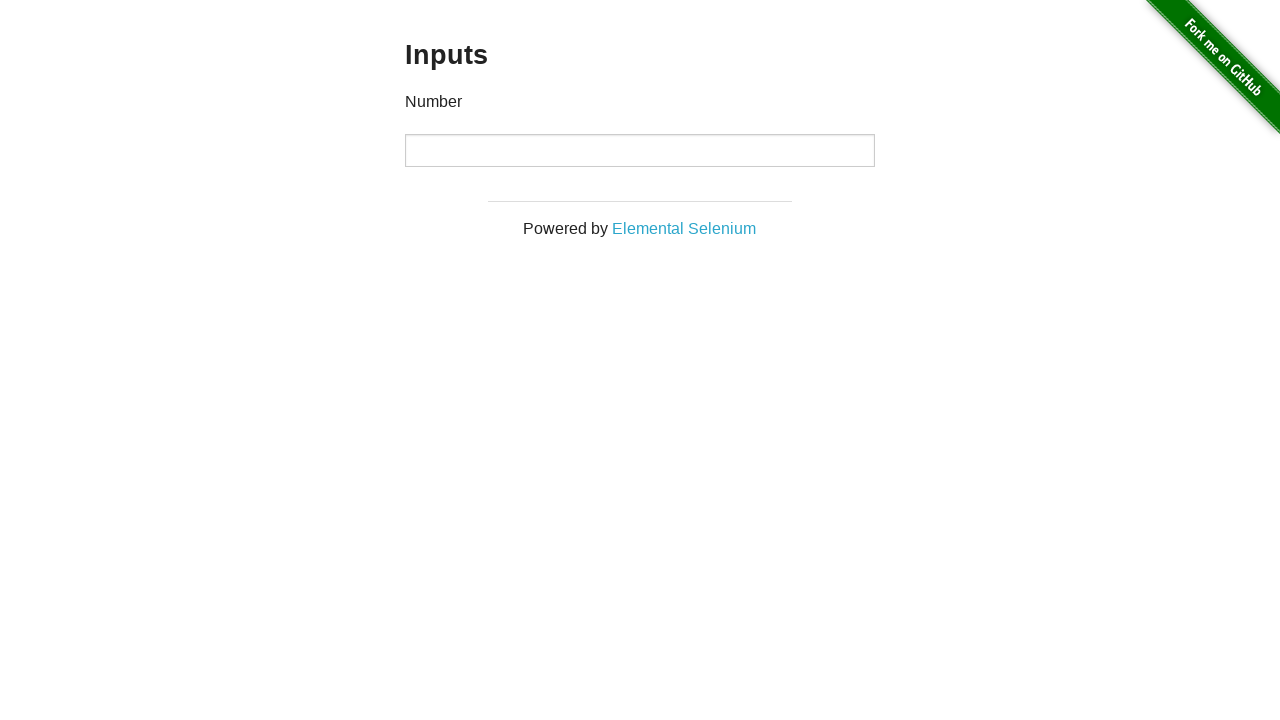

Filled input field with numeric value '1000' on input
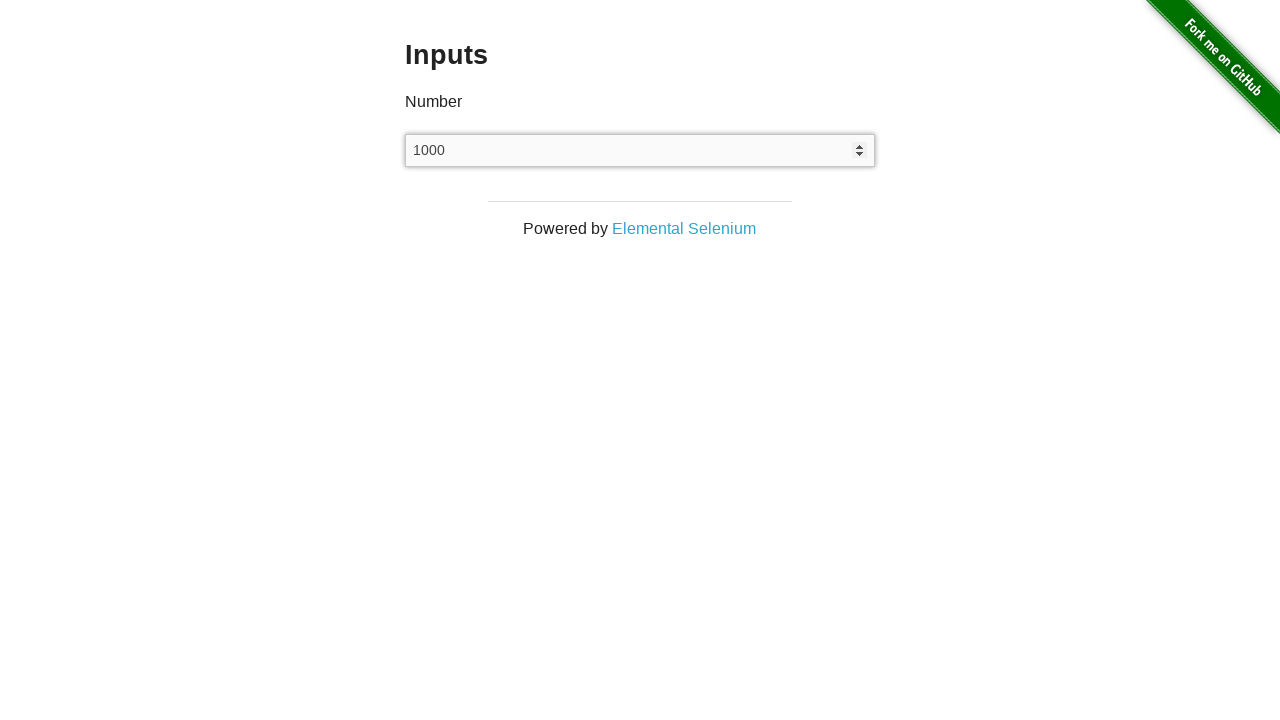

Waited 2000ms before clearing the field
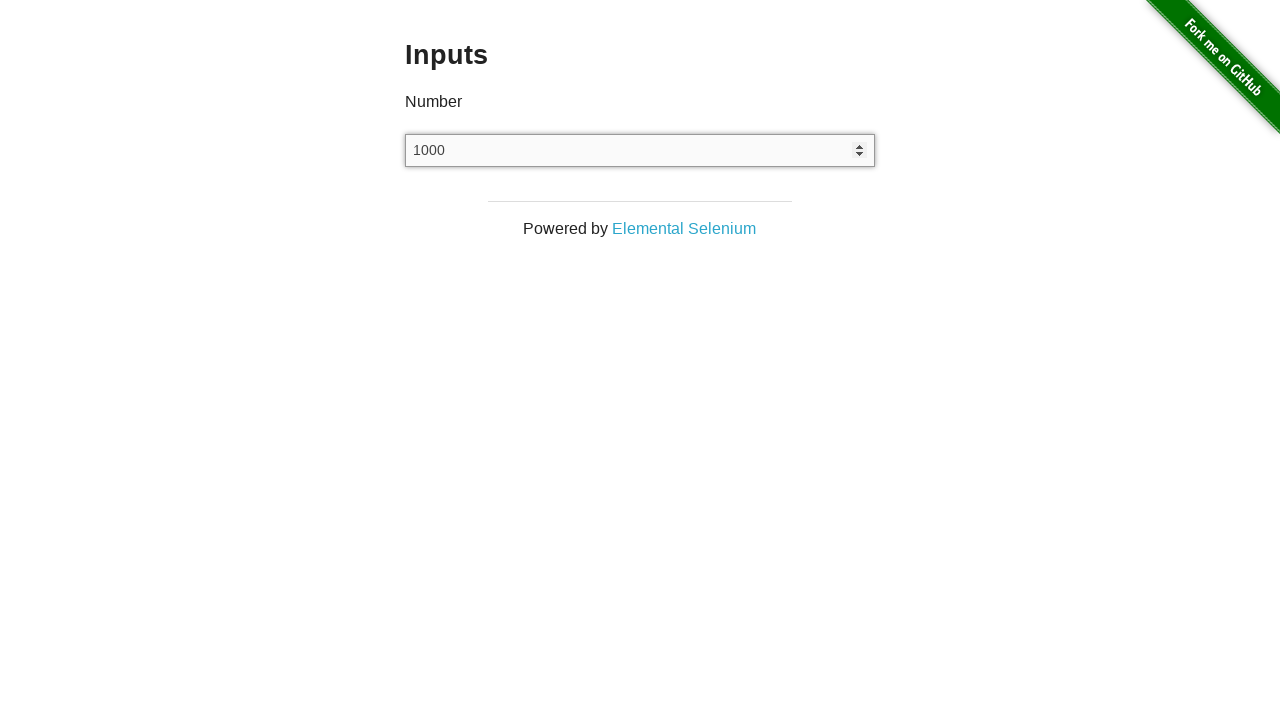

Cleared the input field on input
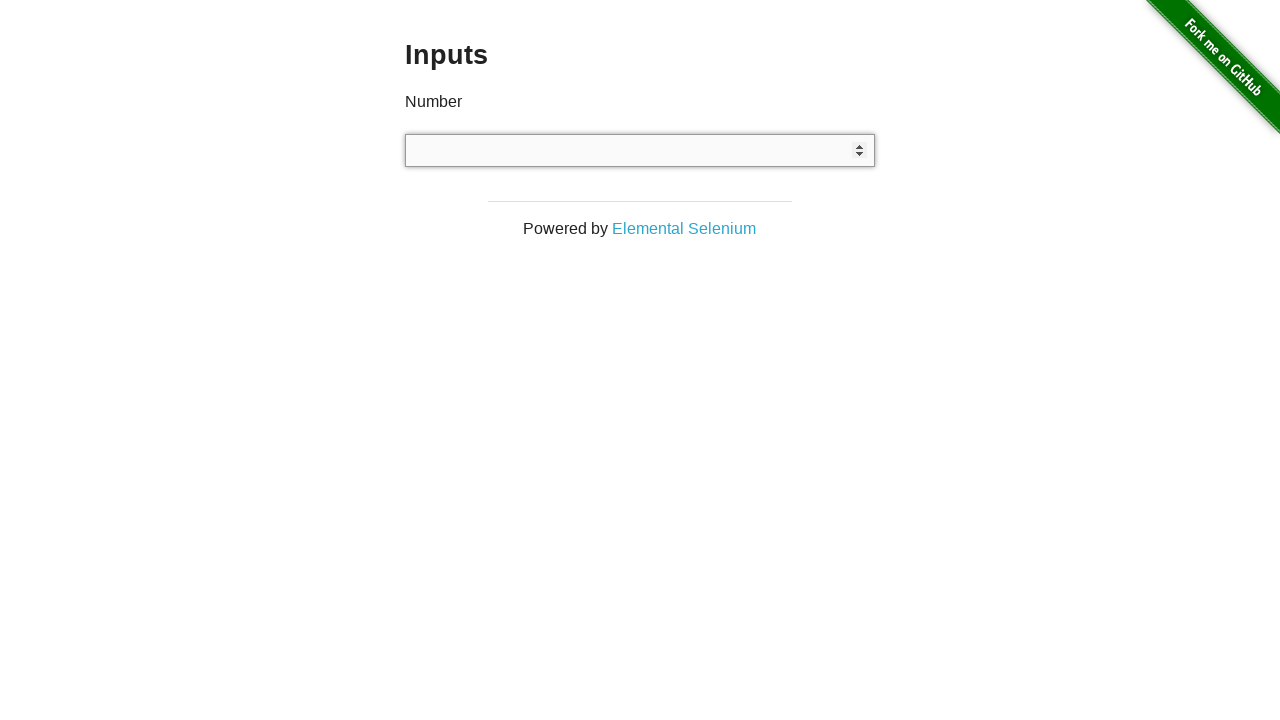

Waited 1000ms before entering new value
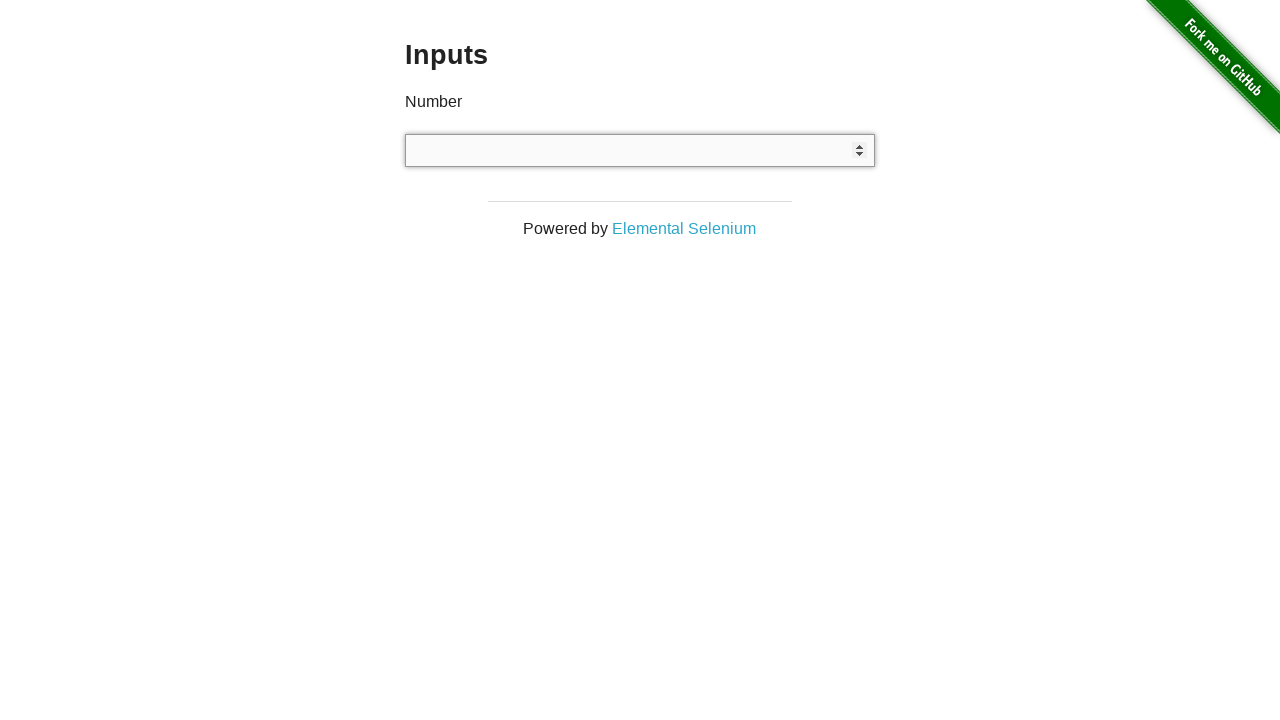

Filled input field with numeric value '999' on input
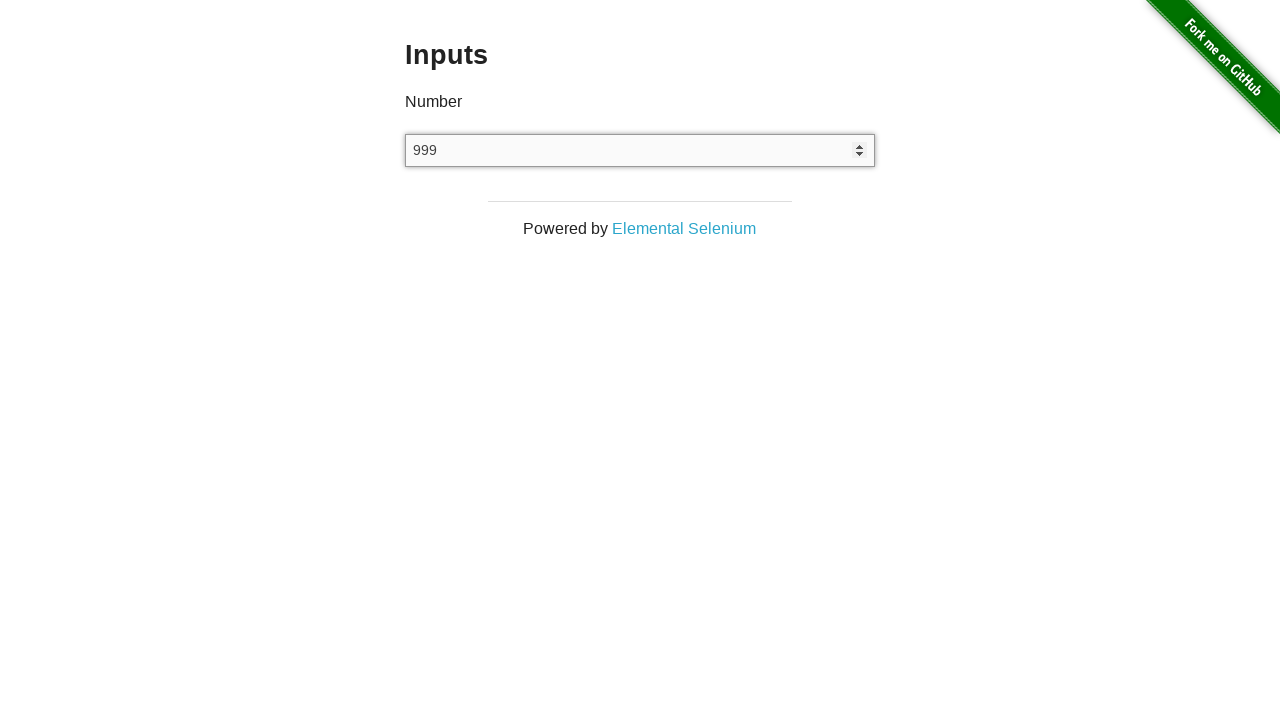

Waited 2000ms to observe final result
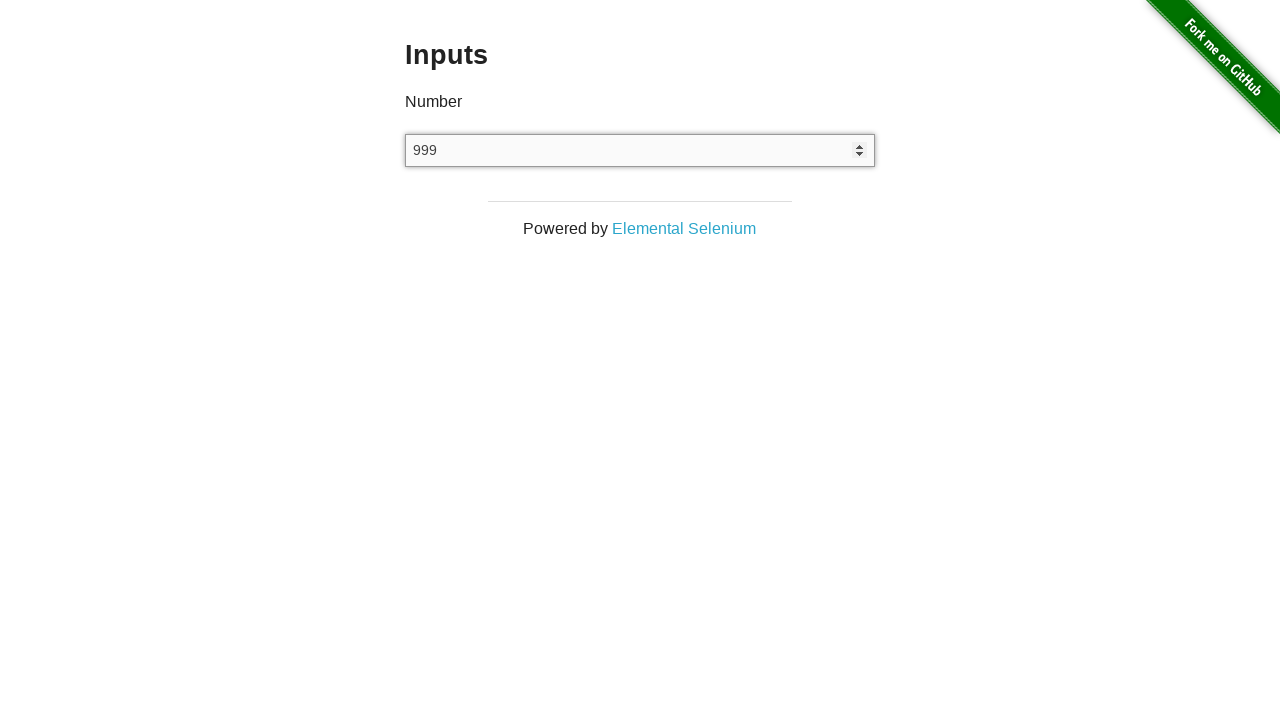

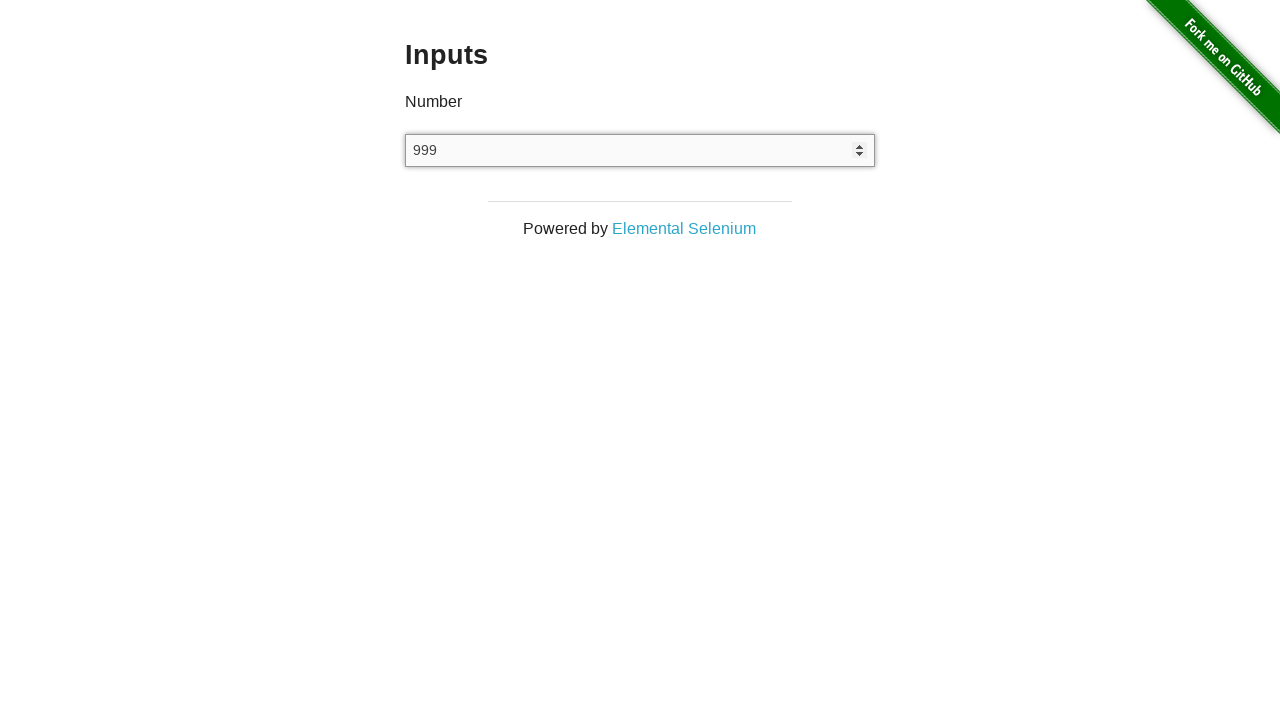